Navigates to the automation practice page and interacts with static web tables, verifying table elements are present and accessible including finding a cell with specific text "Receptionist" and checking table column data.

Starting URL: https://rahulshettyacademy.com/AutomationPractice/

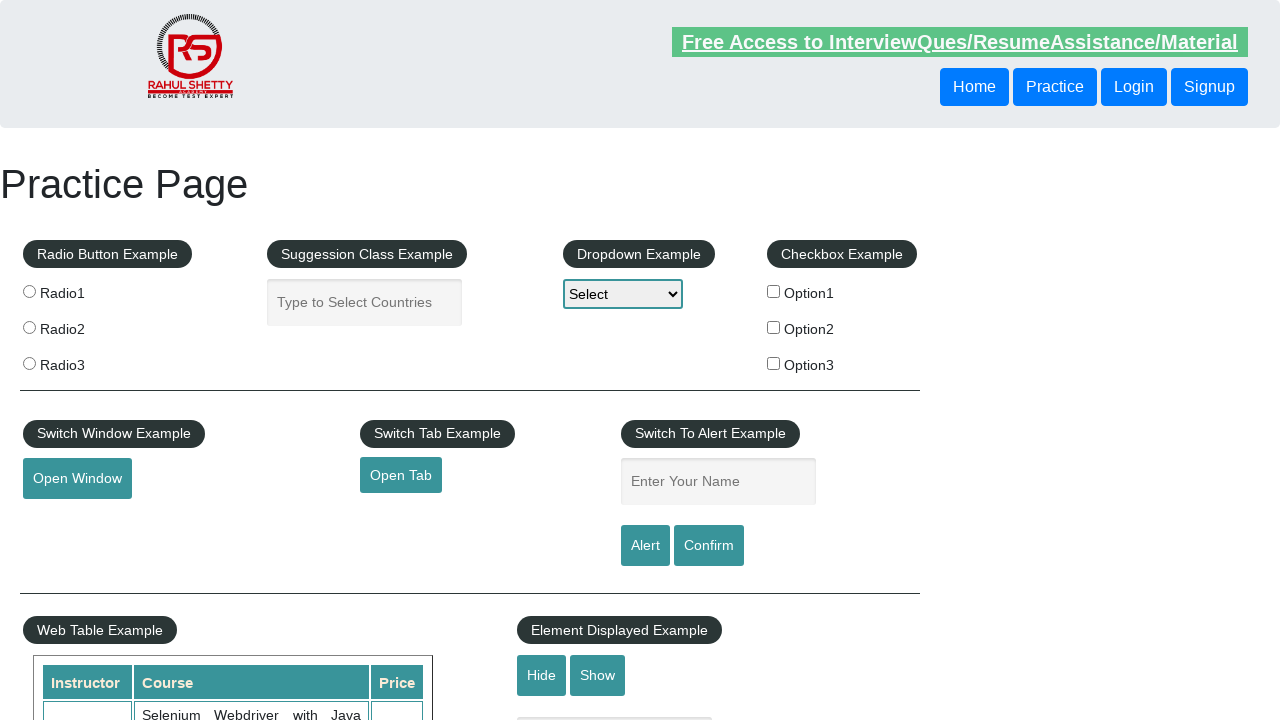

Waited for table#product selector to be visible
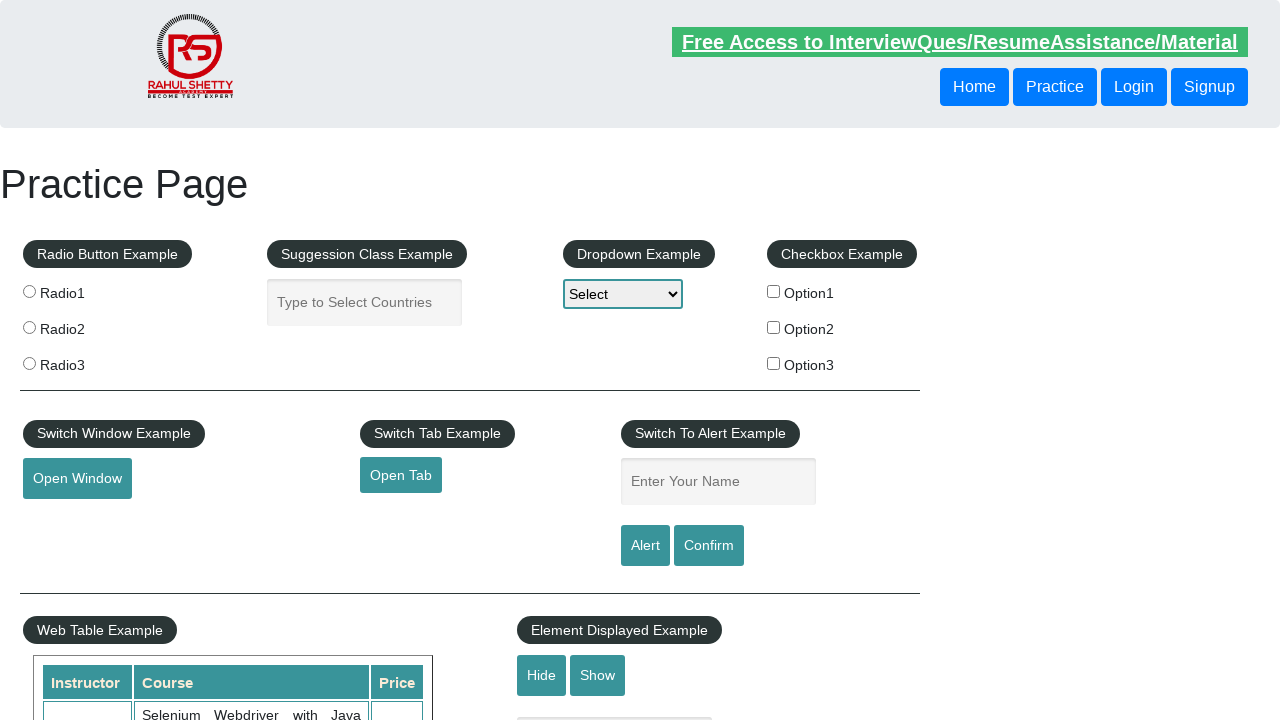

Located the cell containing 'Receptionist' in the second table
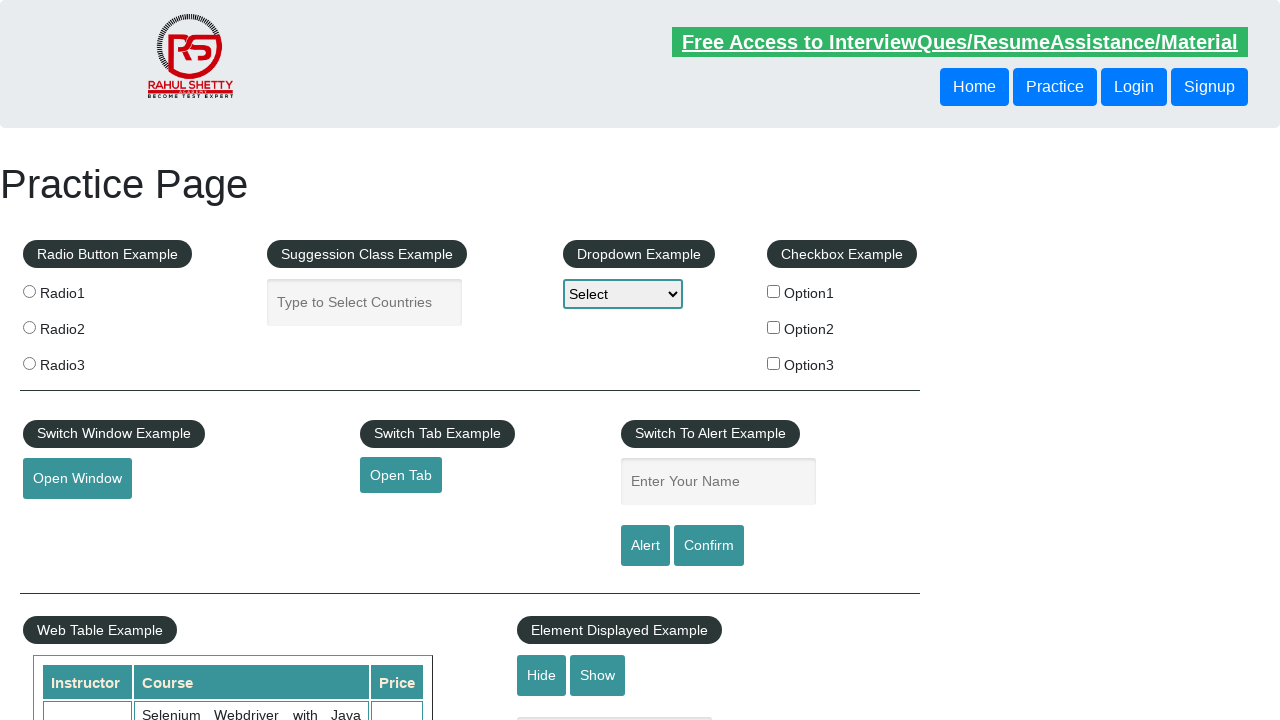

Verified that the 'Receptionist' cell is visible
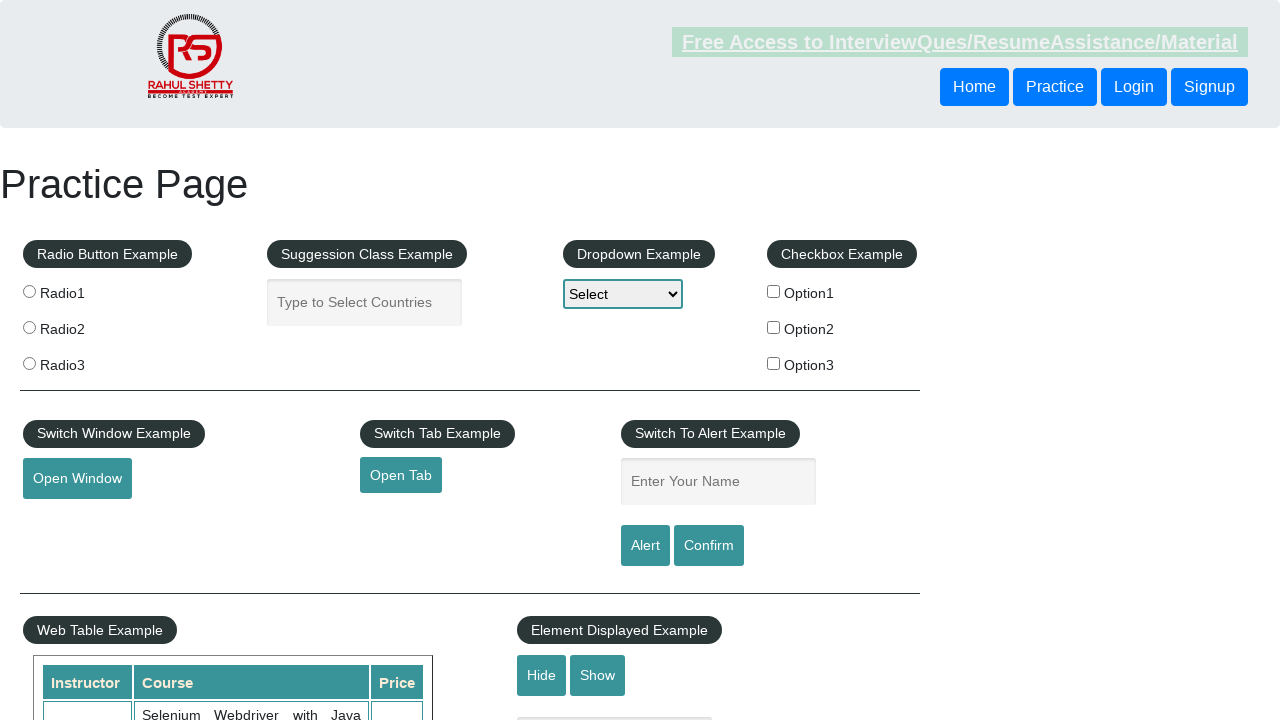

Located the fourth column cells in the second table
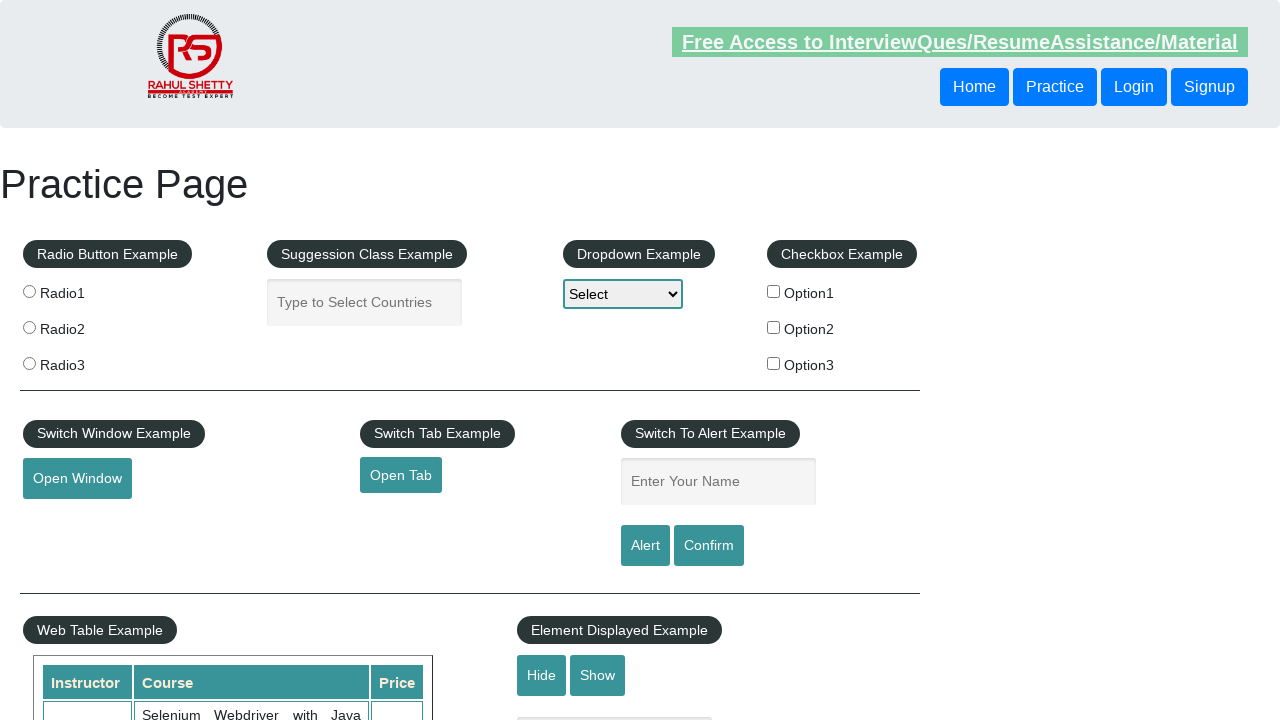

Verified that the first cell in the fourth column is visible
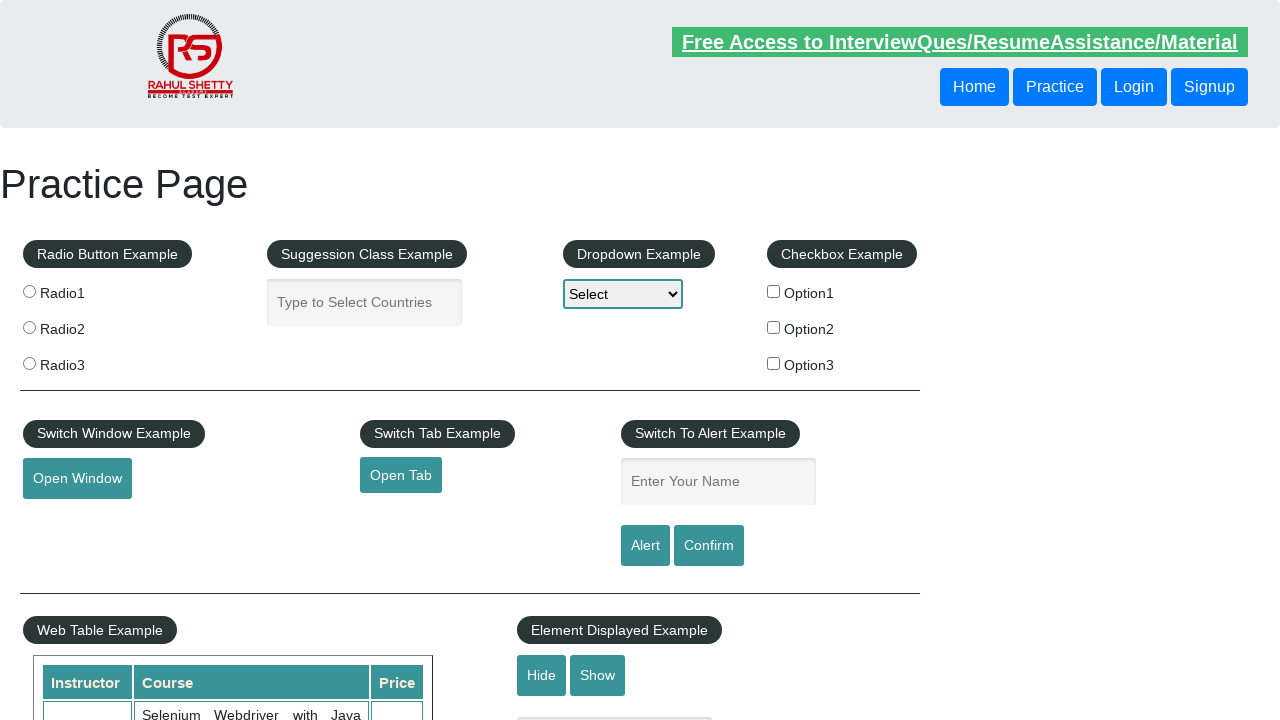

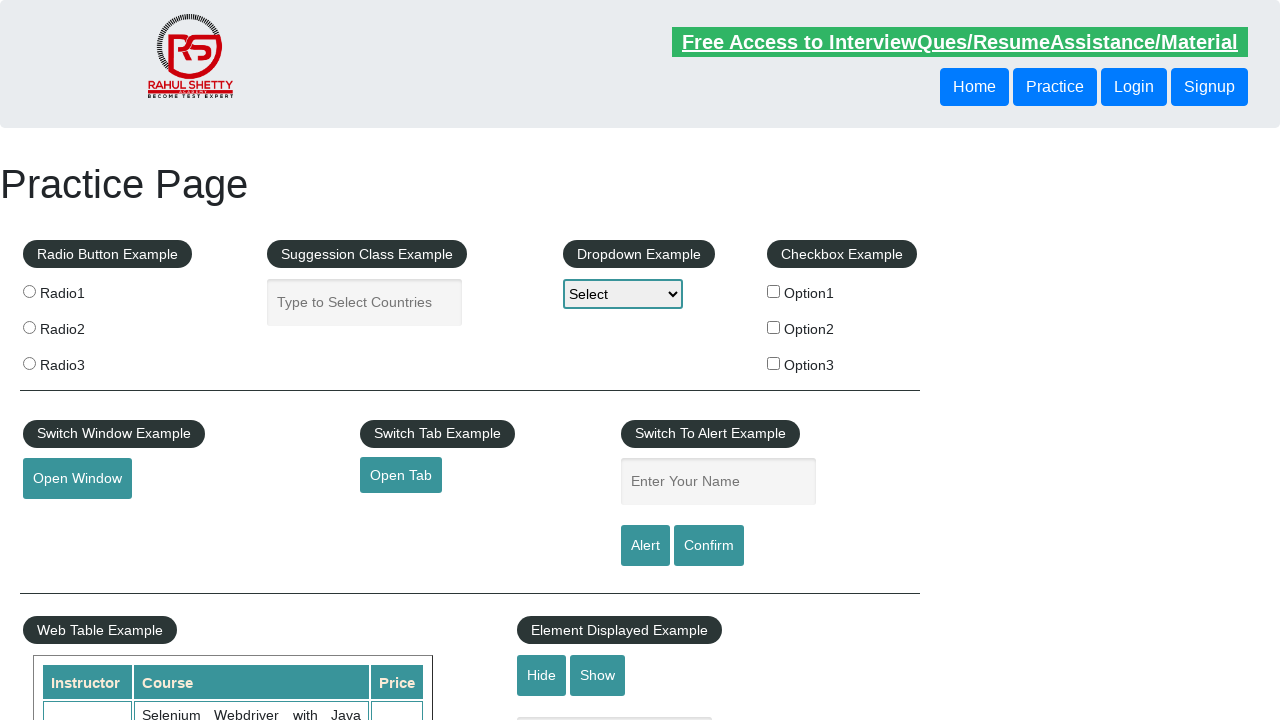